Tests opening a new browser tab by navigating to a page, opening a new tab, navigating to a different URL in the new tab, and verifying there are 2 window handles.

Starting URL: https://the-internet.herokuapp.com/windows

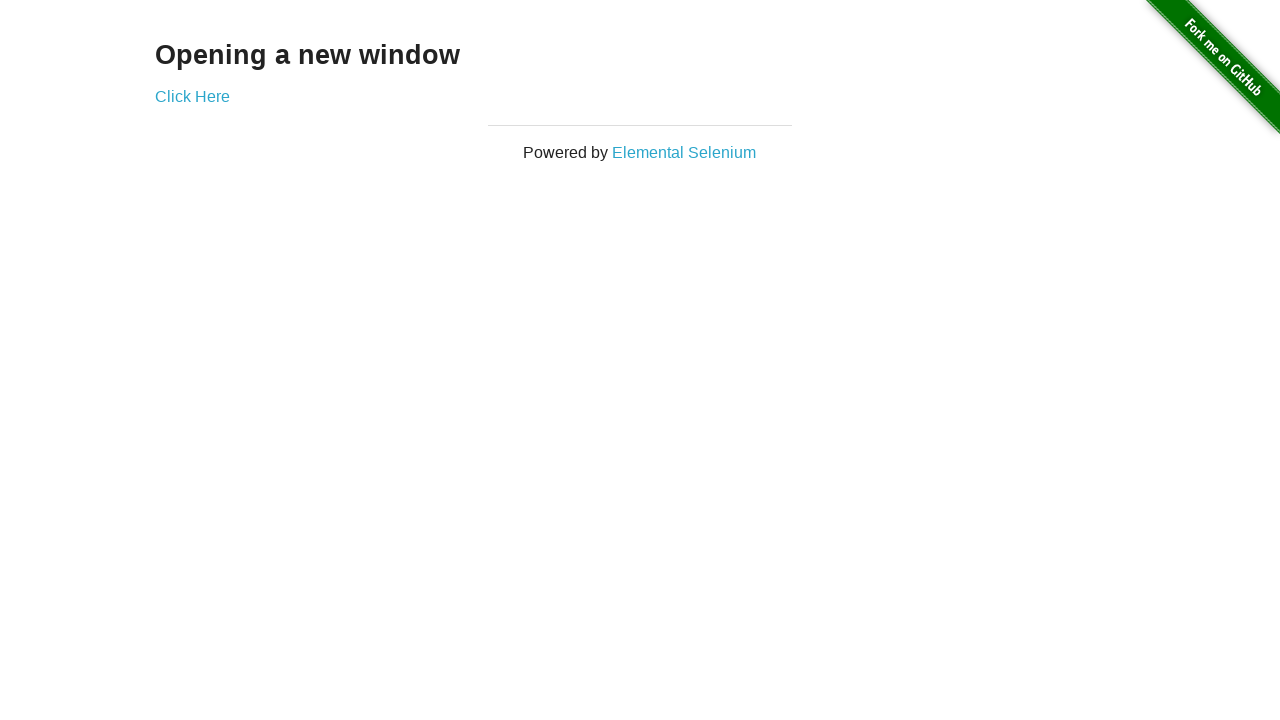

Navigated to the-internet.herokuapp.com/windows
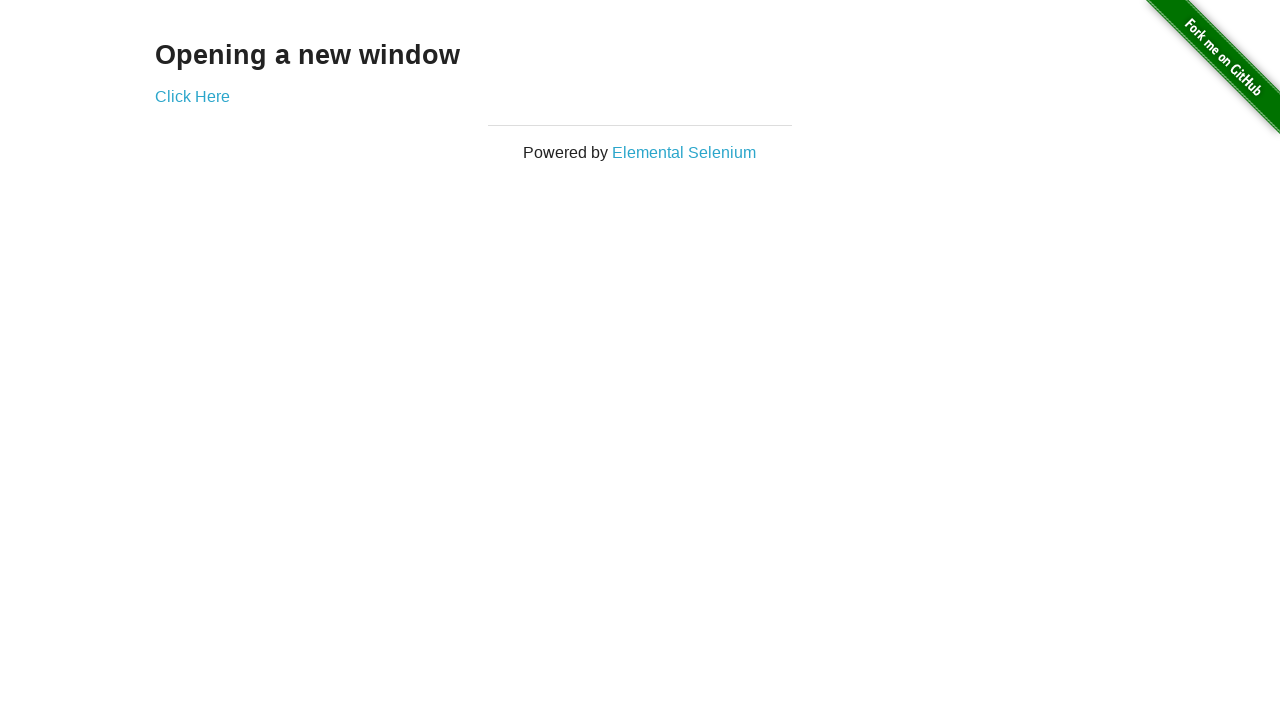

Opened a new browser tab
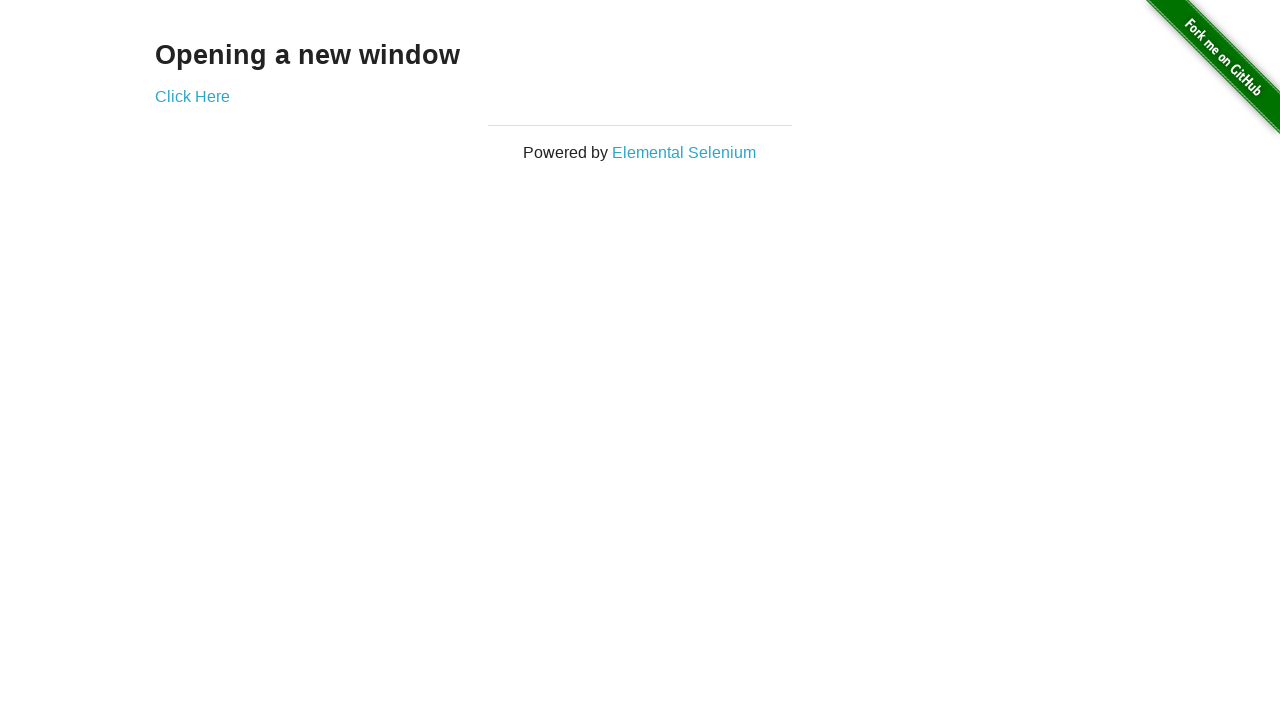

Navigated new tab to the-internet.herokuapp.com/typos
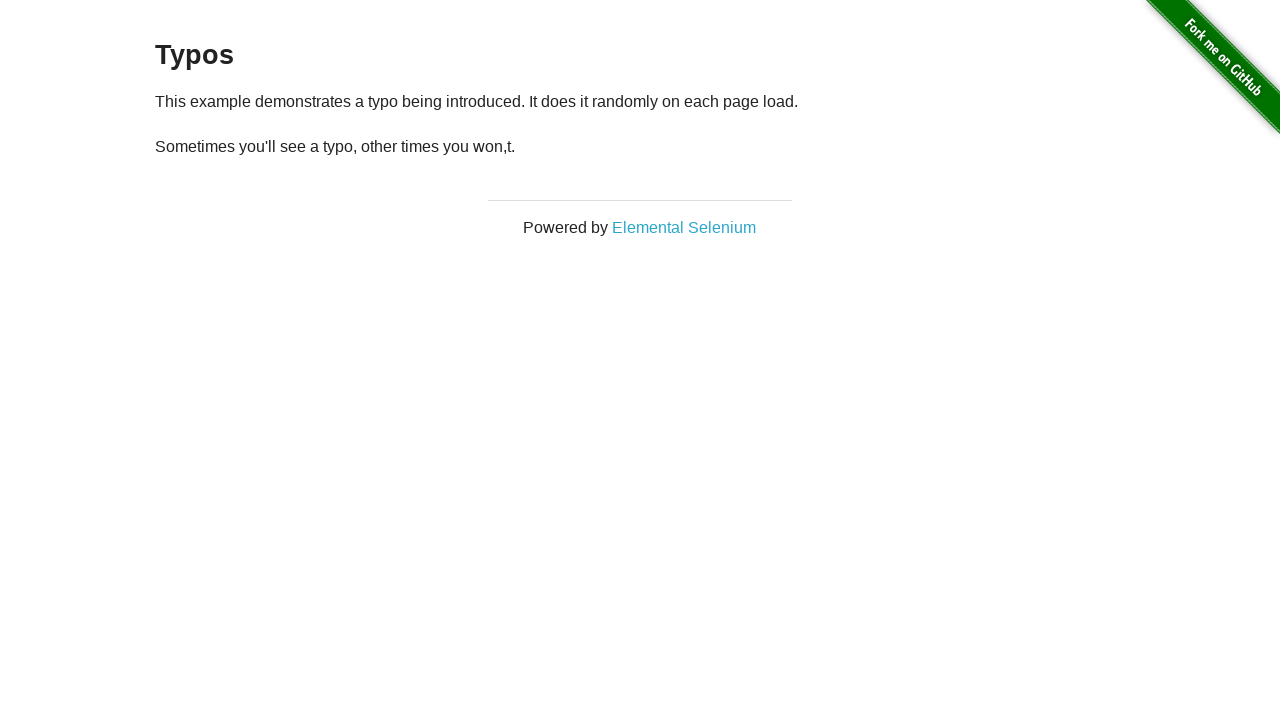

Verified that 2 browser tabs are open in the context
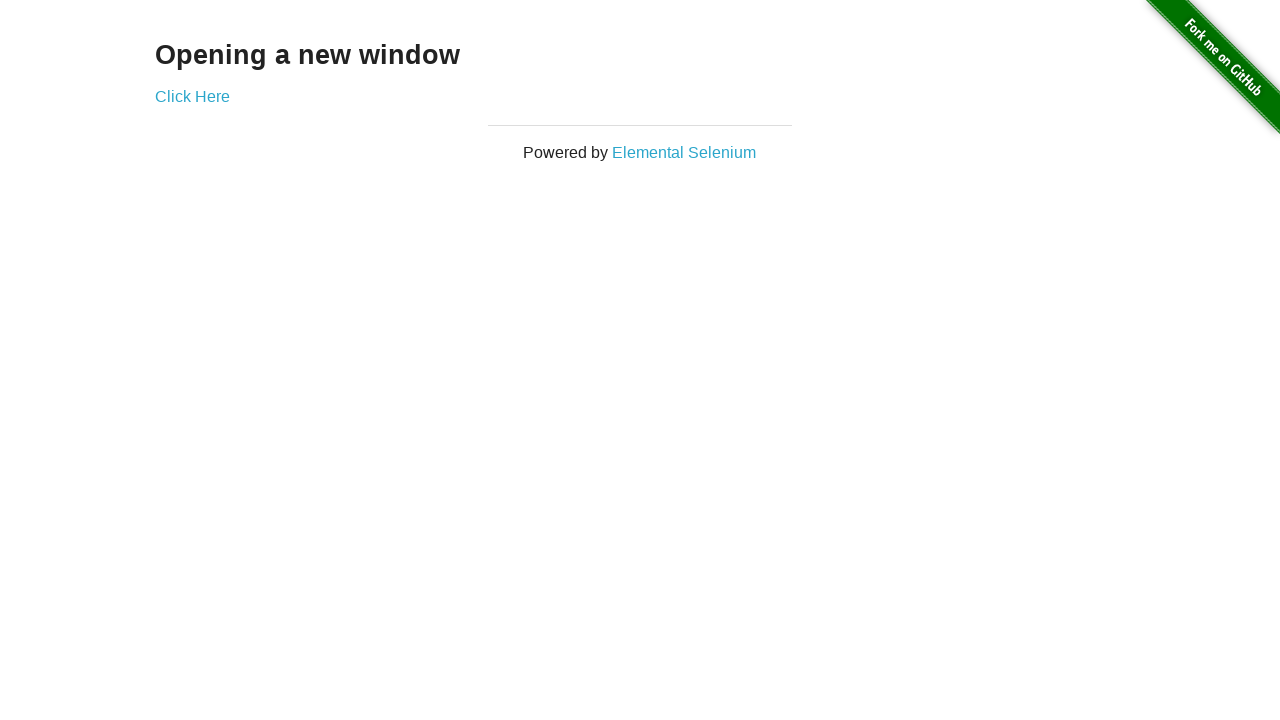

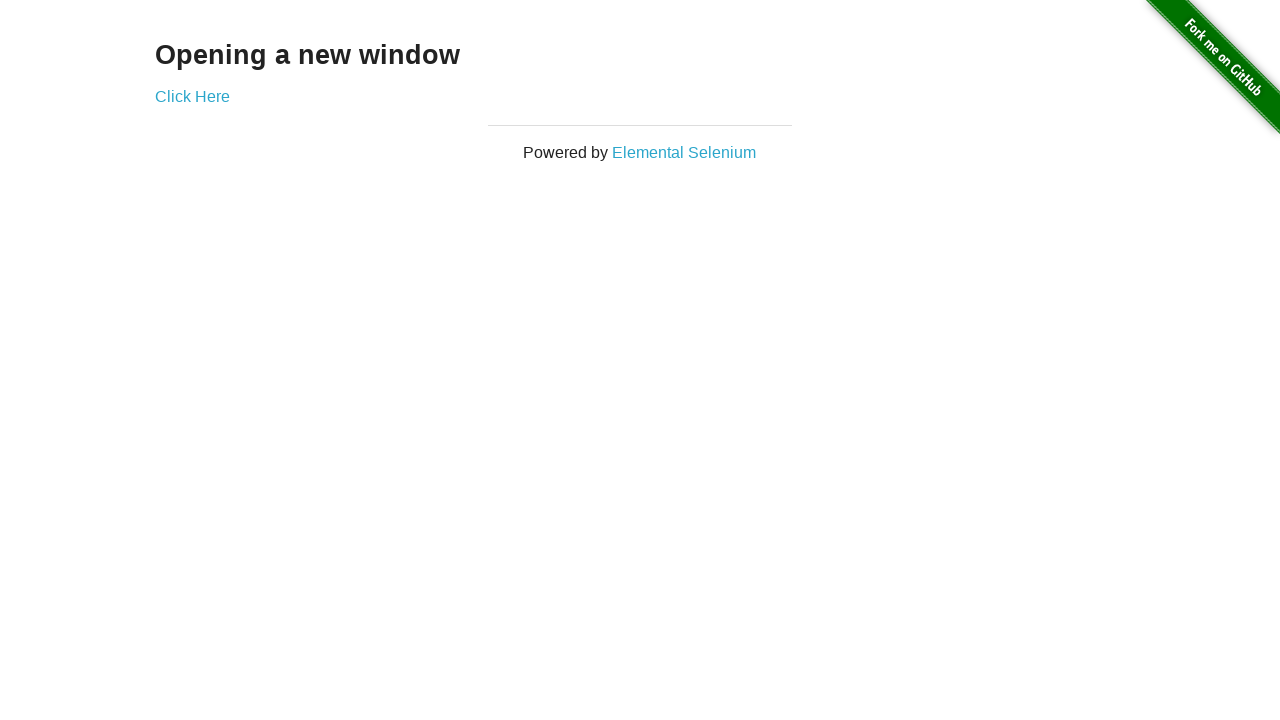